Solves a mathematical problem on the page, fills the answer, selects checkbox and radio button options, then submits the form

Starting URL: http://suninjuly.github.io/math.html

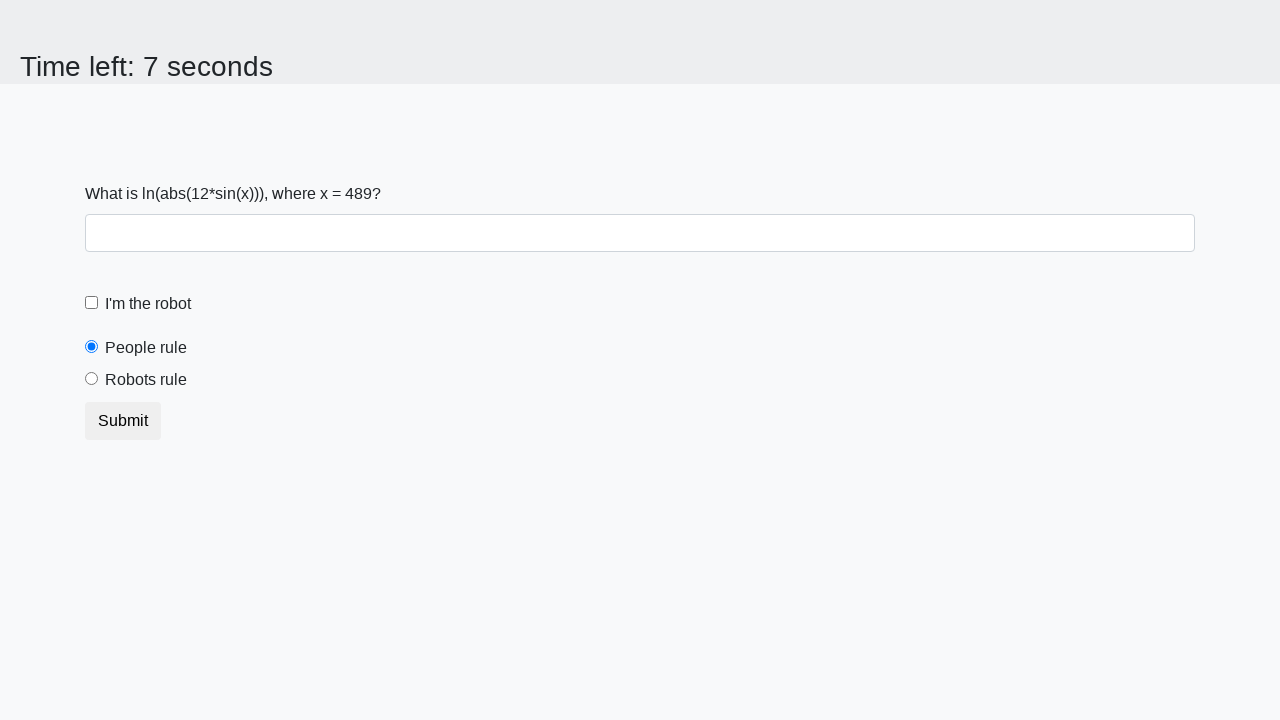

Located the input value element
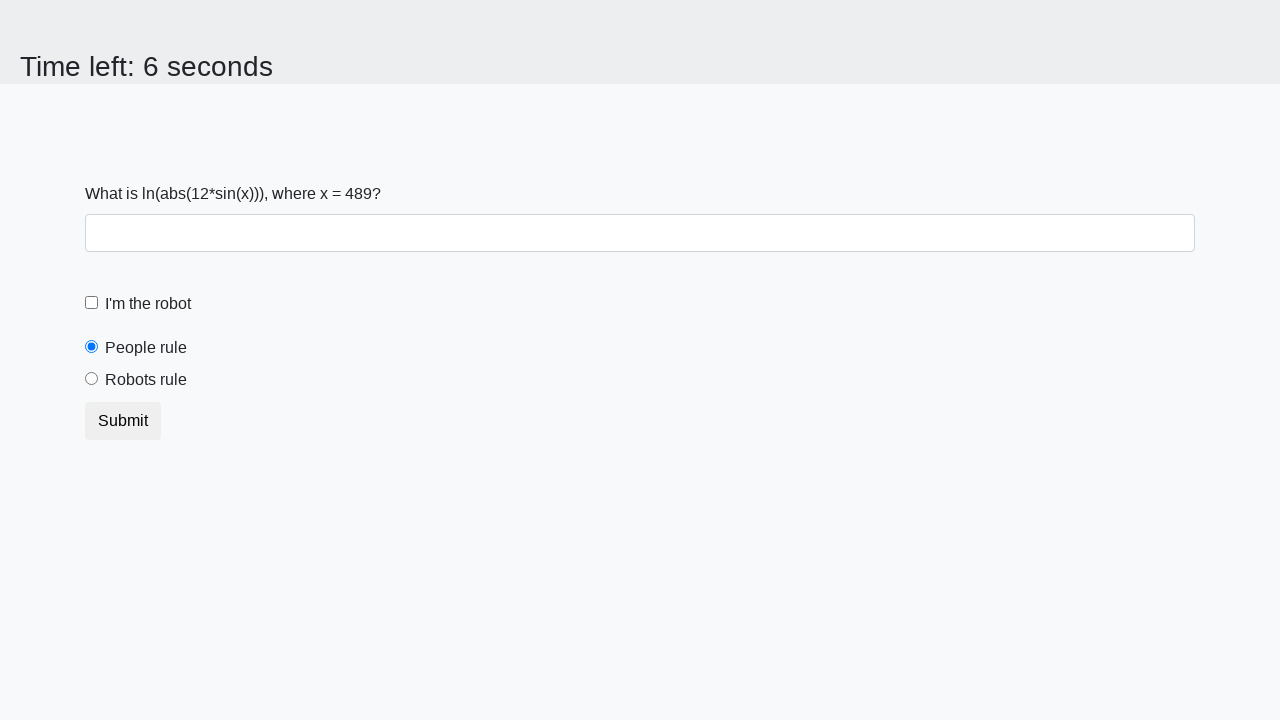

Retrieved input value from the page
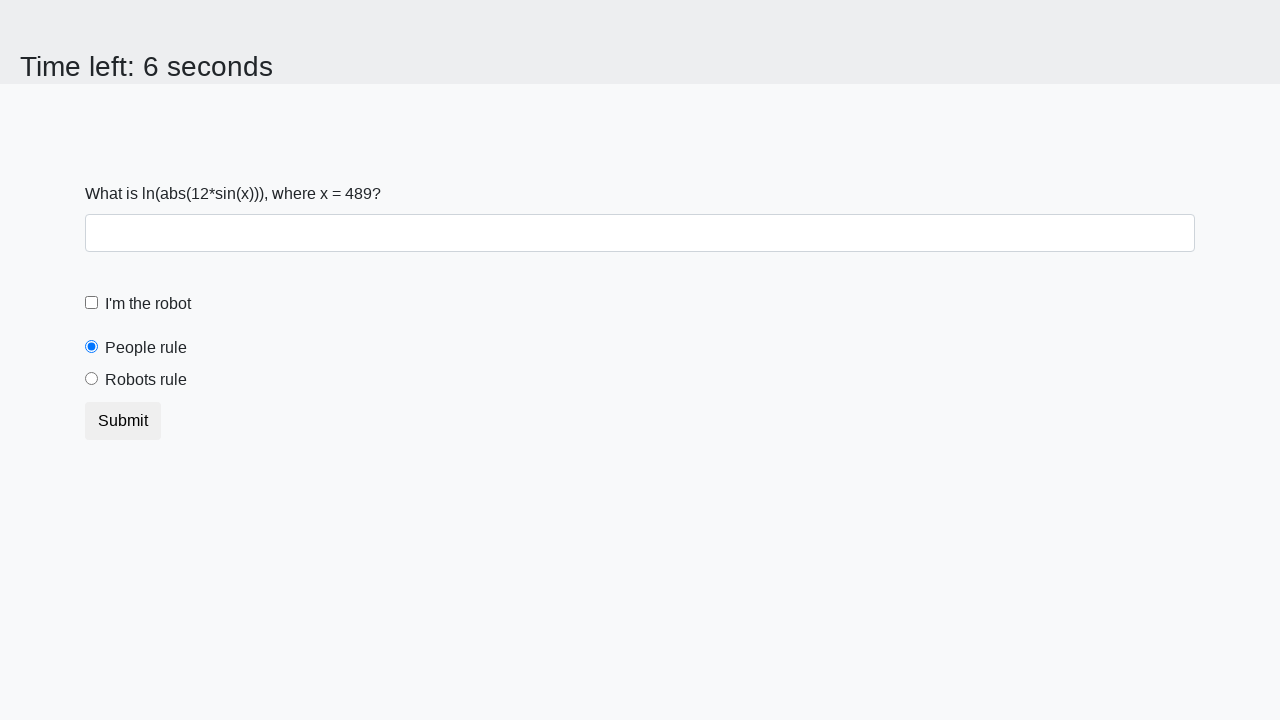

Calculated mathematical result: log(abs(12*sin(489))) = 2.3637676777868553
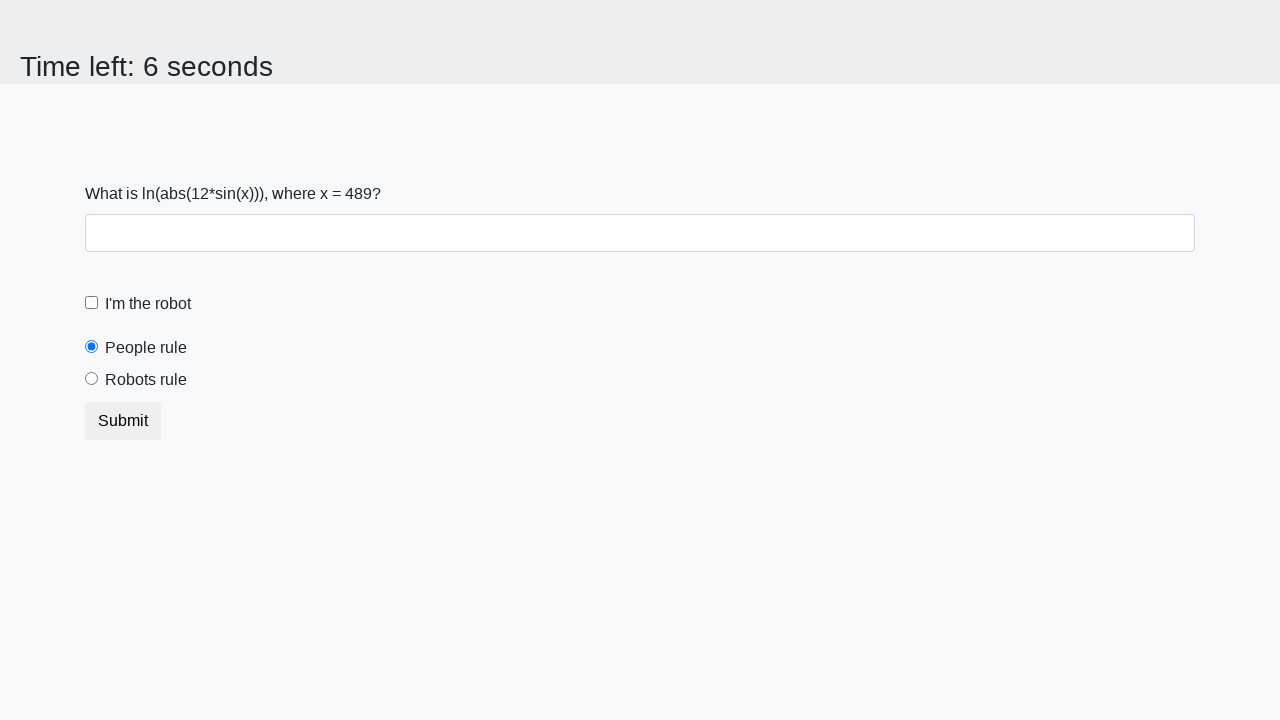

Filled answer field with calculated value: 2.3637676777868553 on #answer
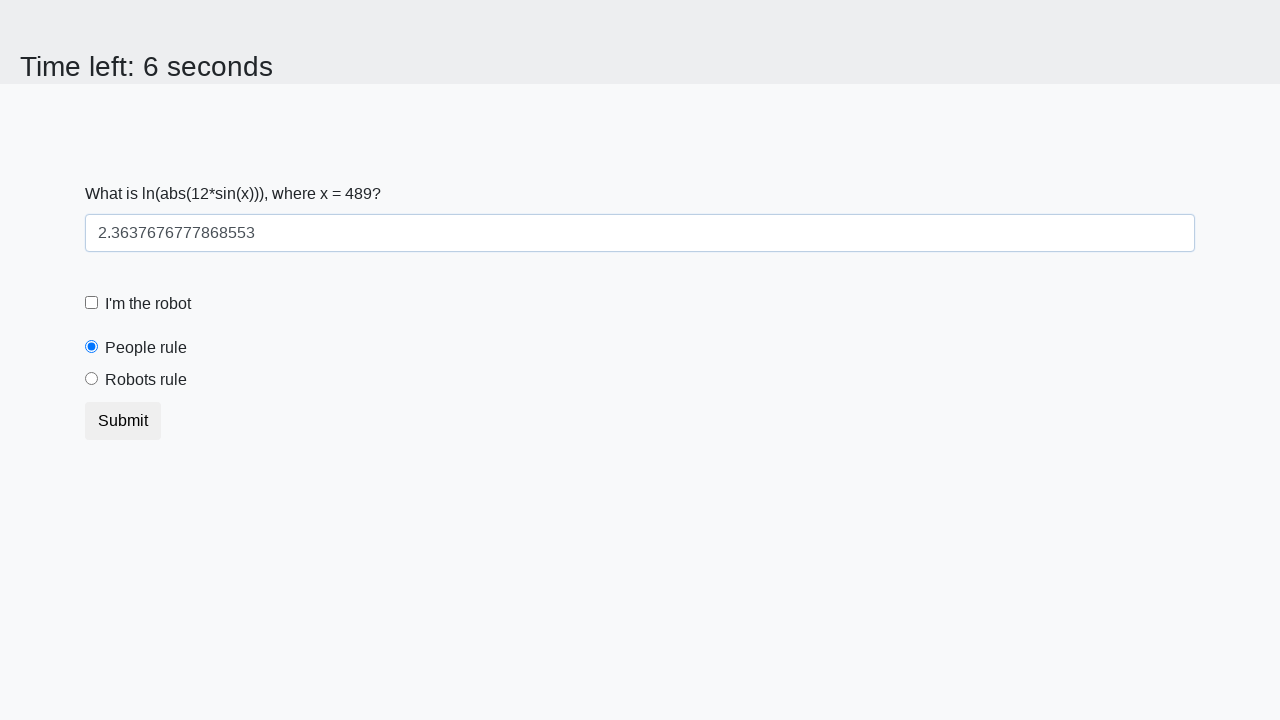

Clicked the robot checkbox at (92, 303) on #robotCheckbox
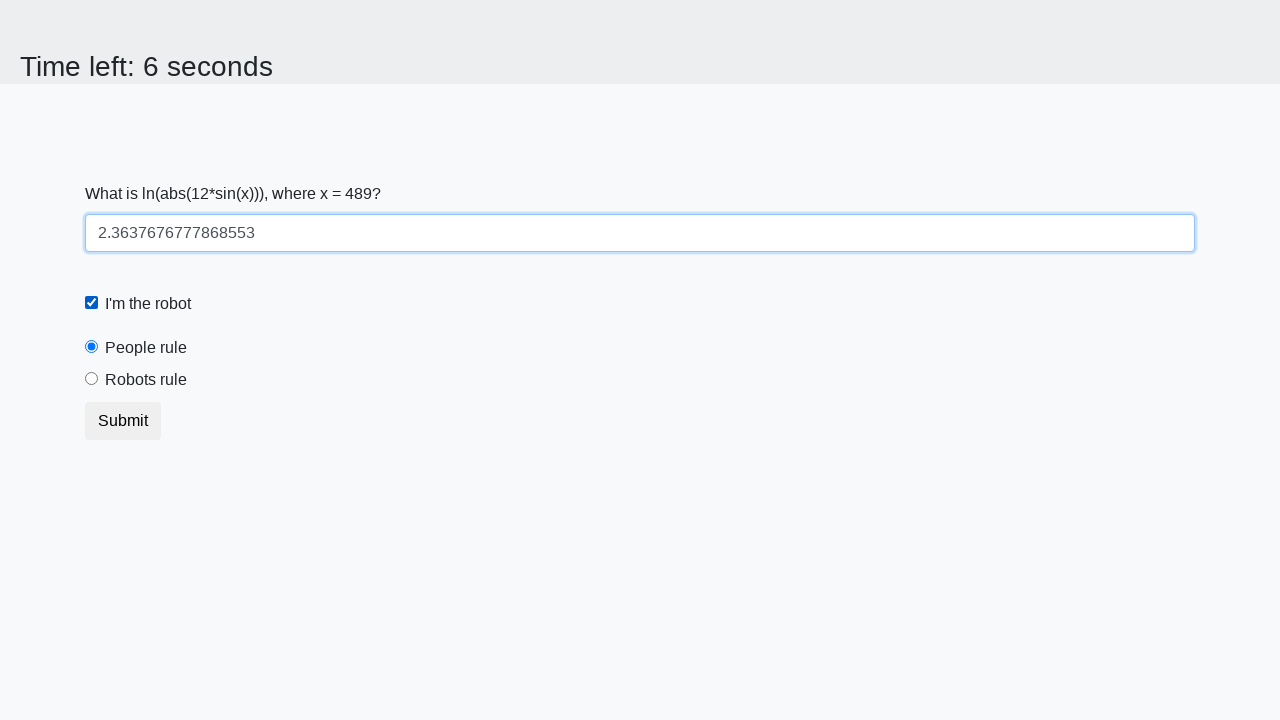

Clicked the robots rule radio button at (146, 380) on [for='robotsRule']
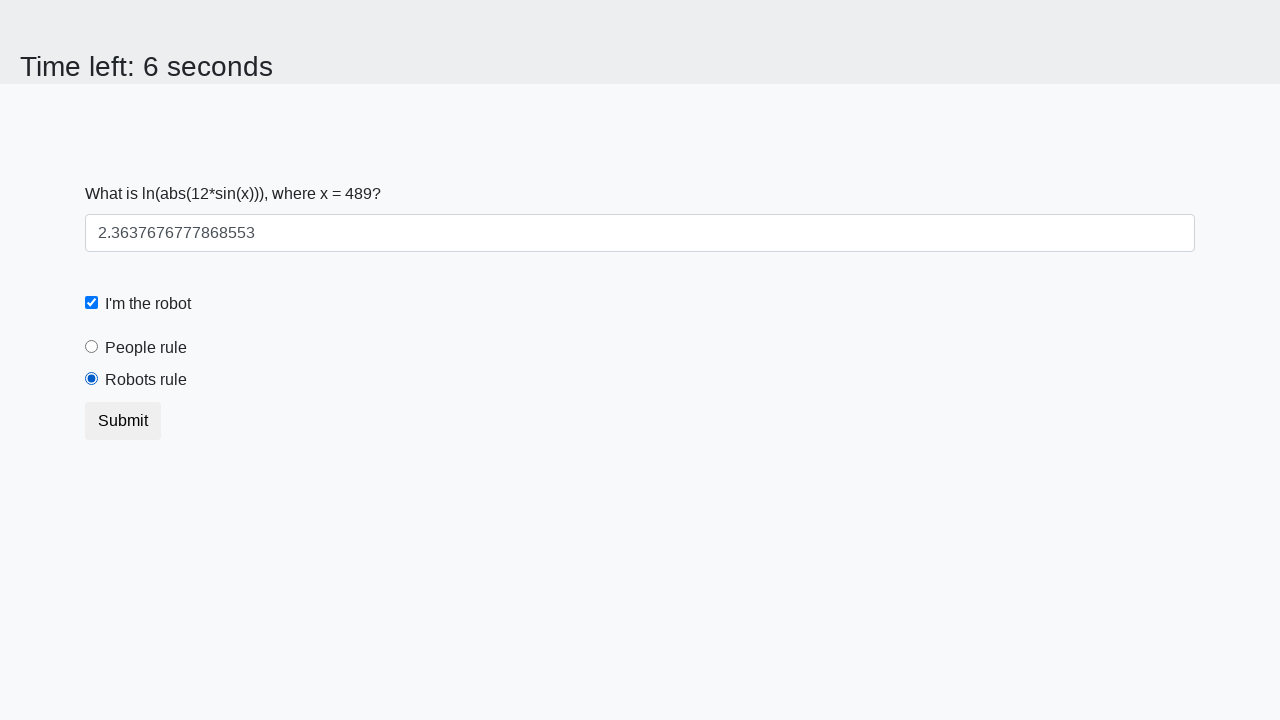

Clicked the submit button to complete the form at (123, 421) on button.btn
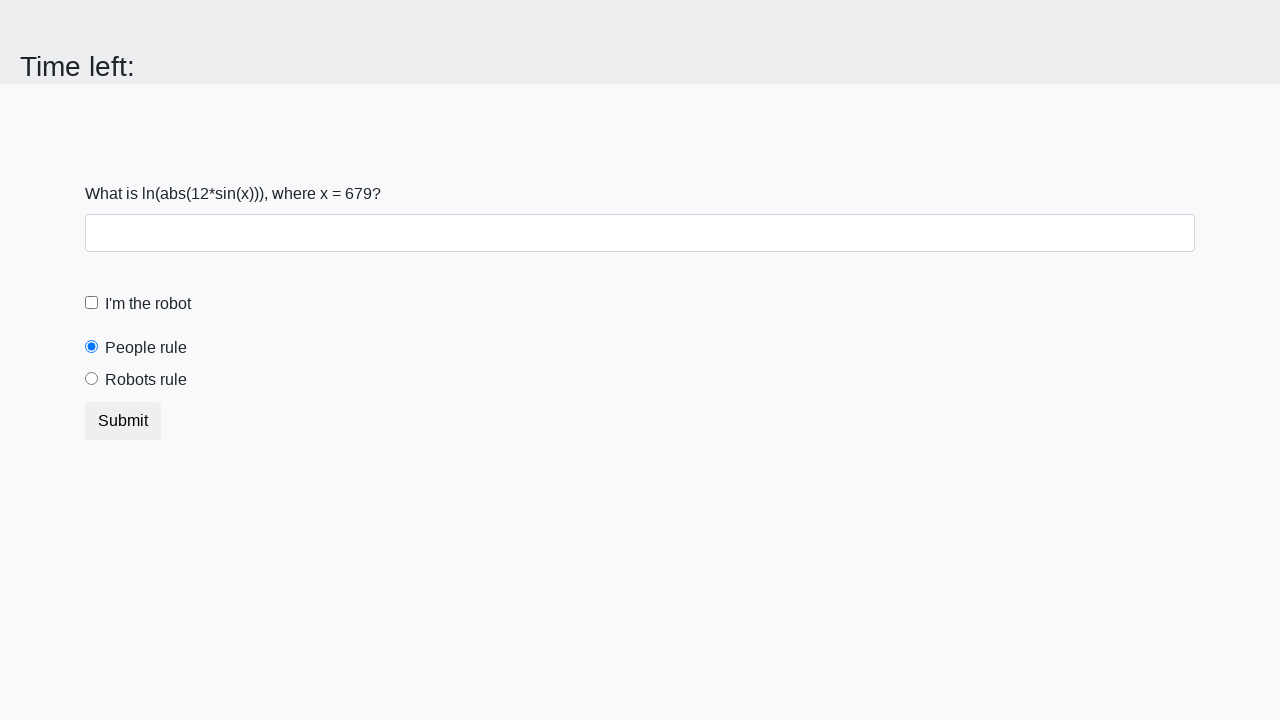

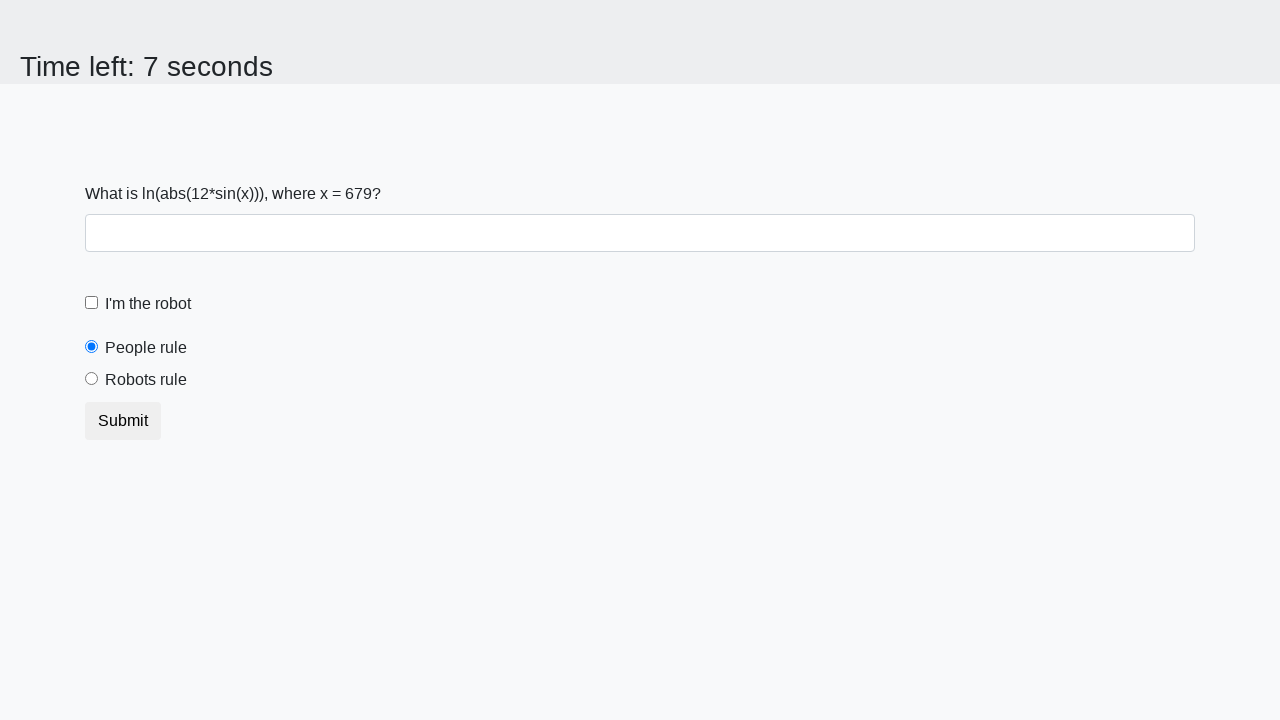